Tests right-click (context menu) functionality by right-clicking on a button and verifying the action is registered

Starting URL: https://demoqa.com/buttons

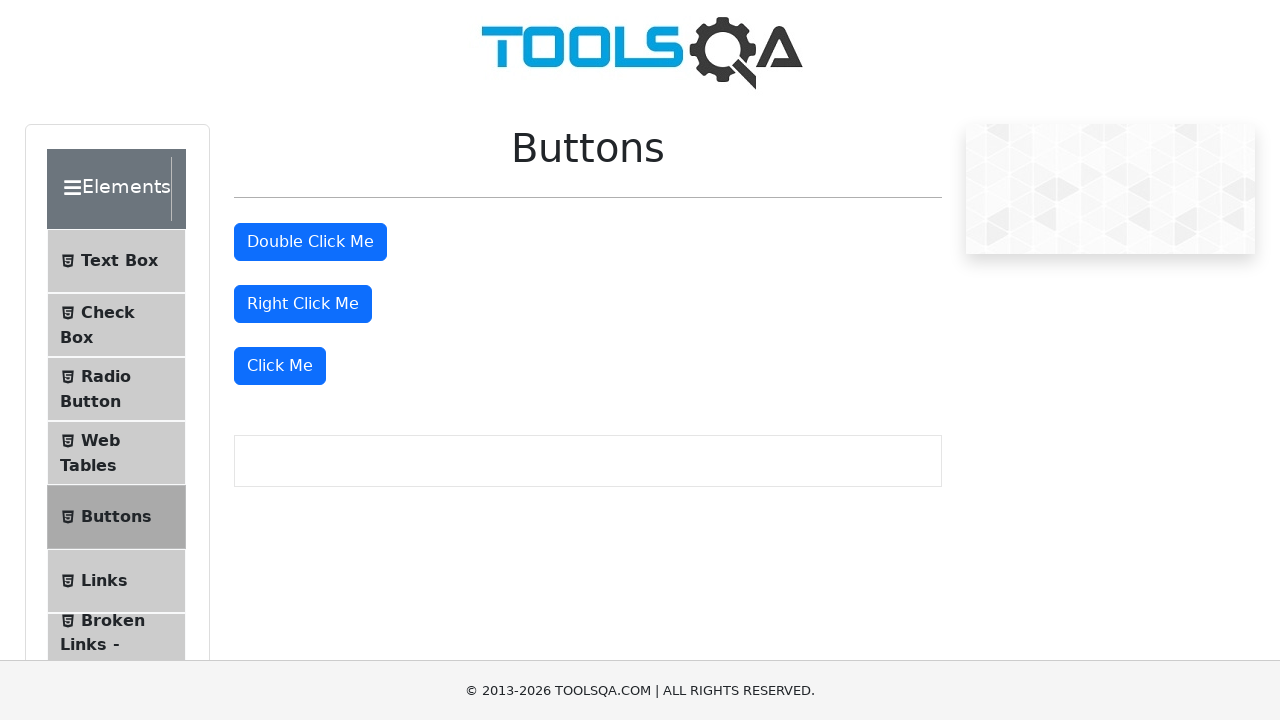

Right-clicked on the 'Right Click Me' button at (303, 304) on #rightClickBtn
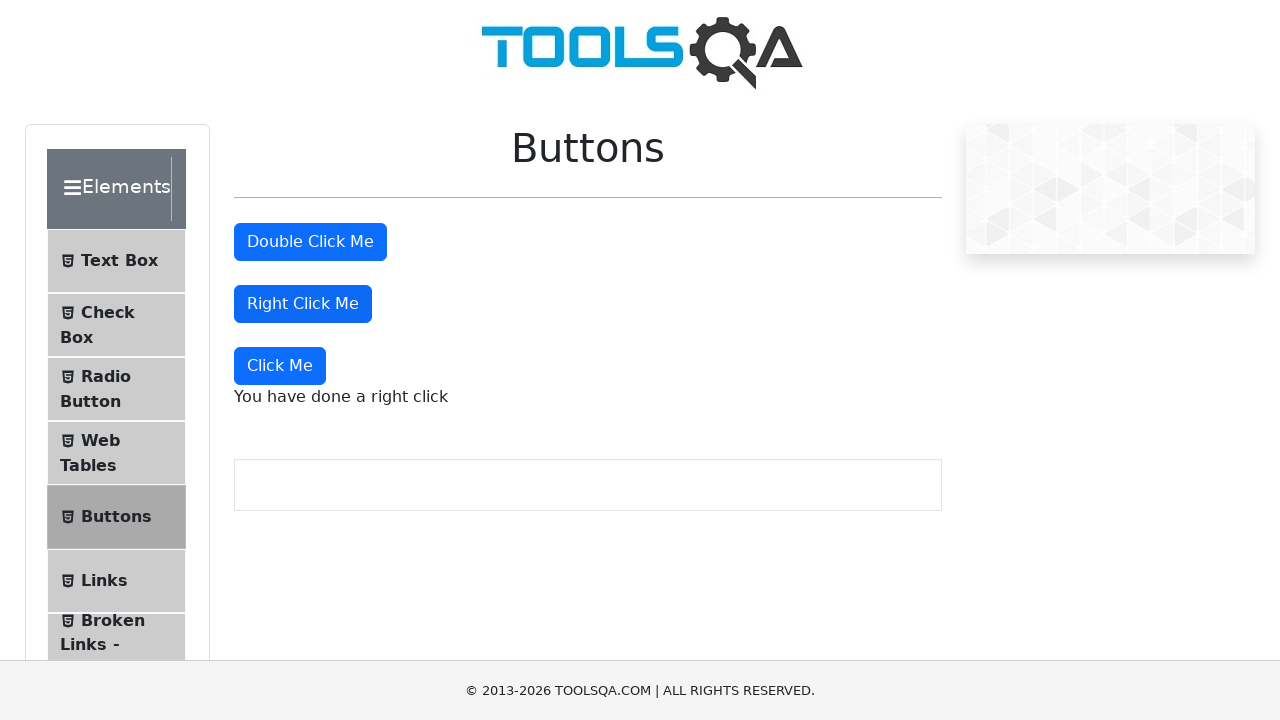

Right-click confirmation message appeared
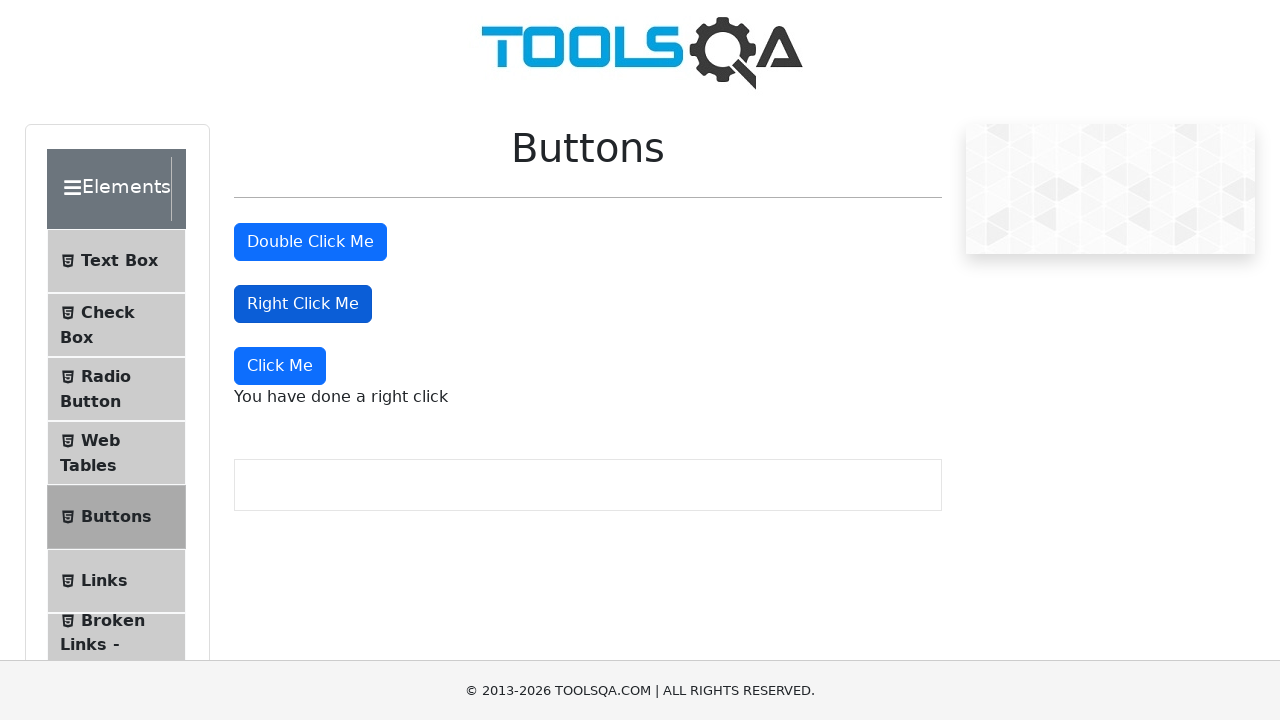

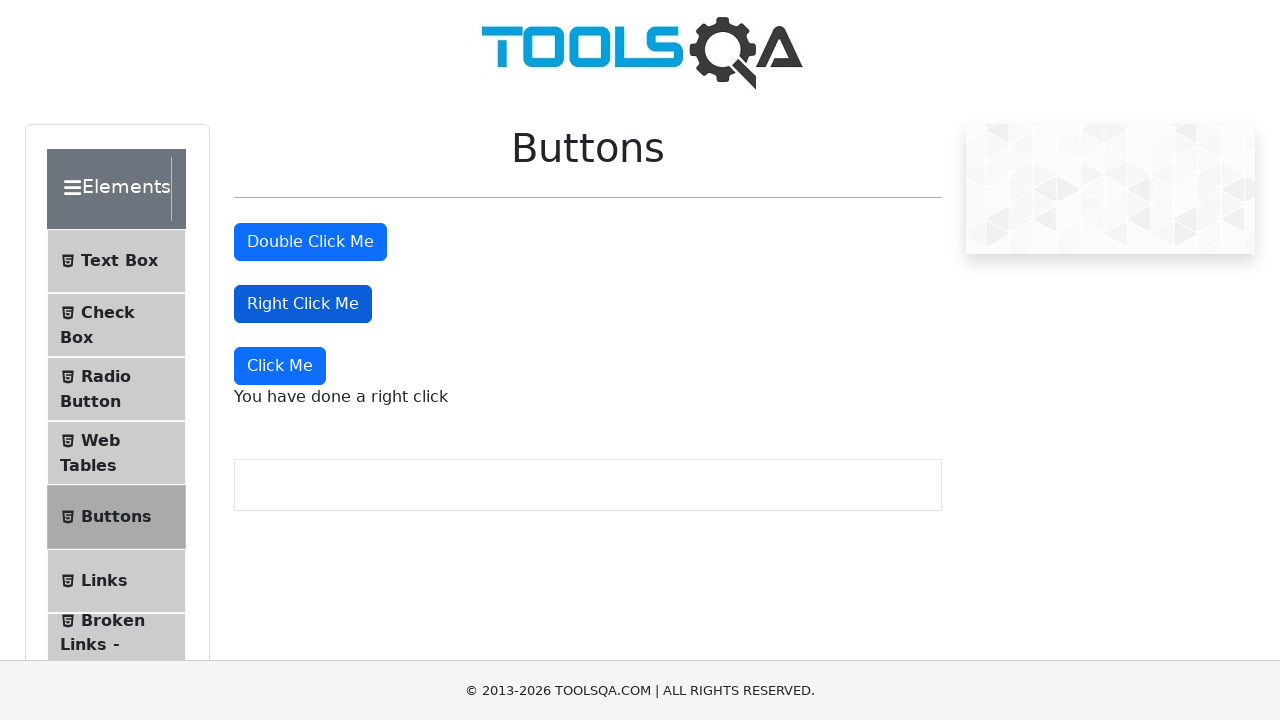